Tests that a todo item is removed when edited to an empty string

Starting URL: https://demo.playwright.dev/todomvc

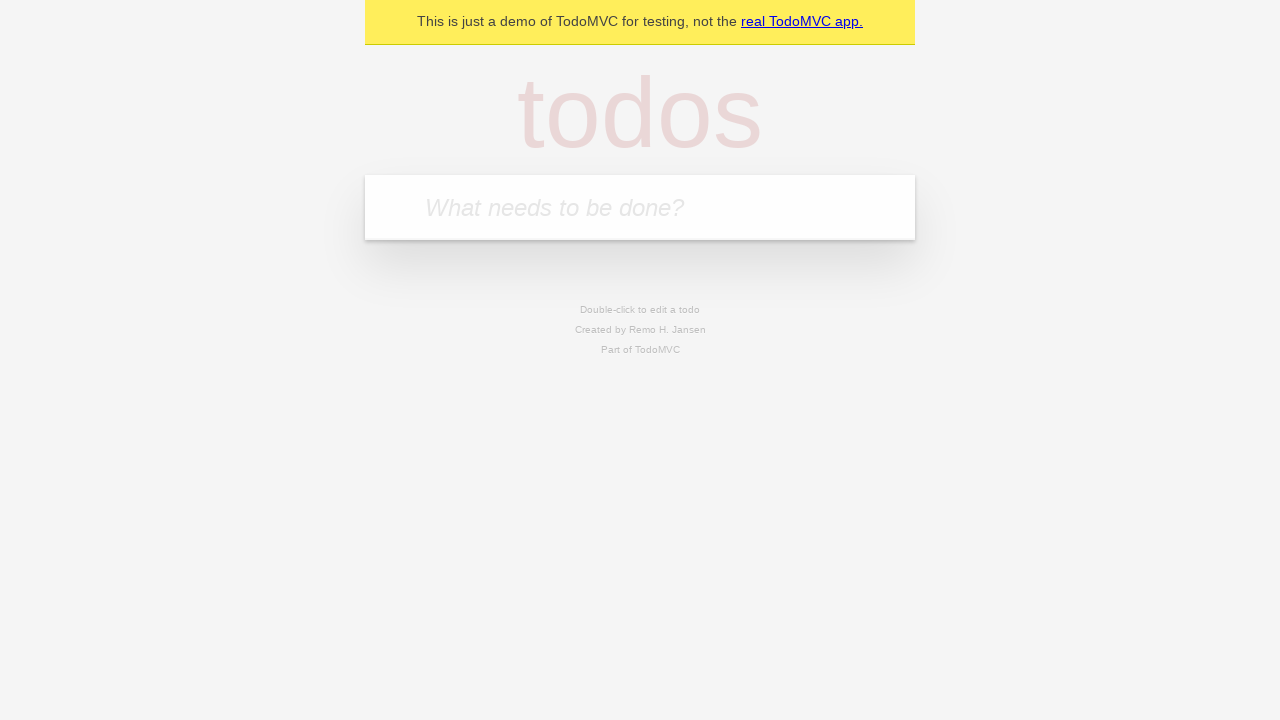

Filled first todo input with 'buy some cheese' on .new-todo
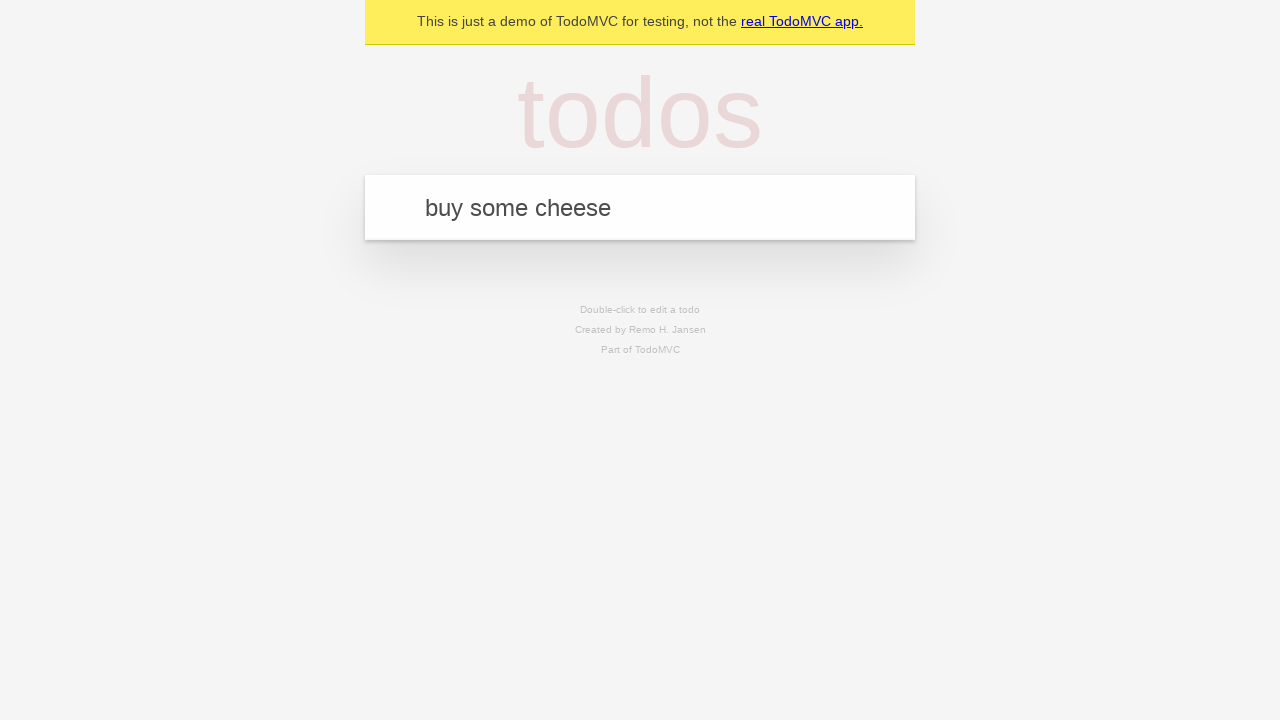

Pressed Enter to create first todo item on .new-todo
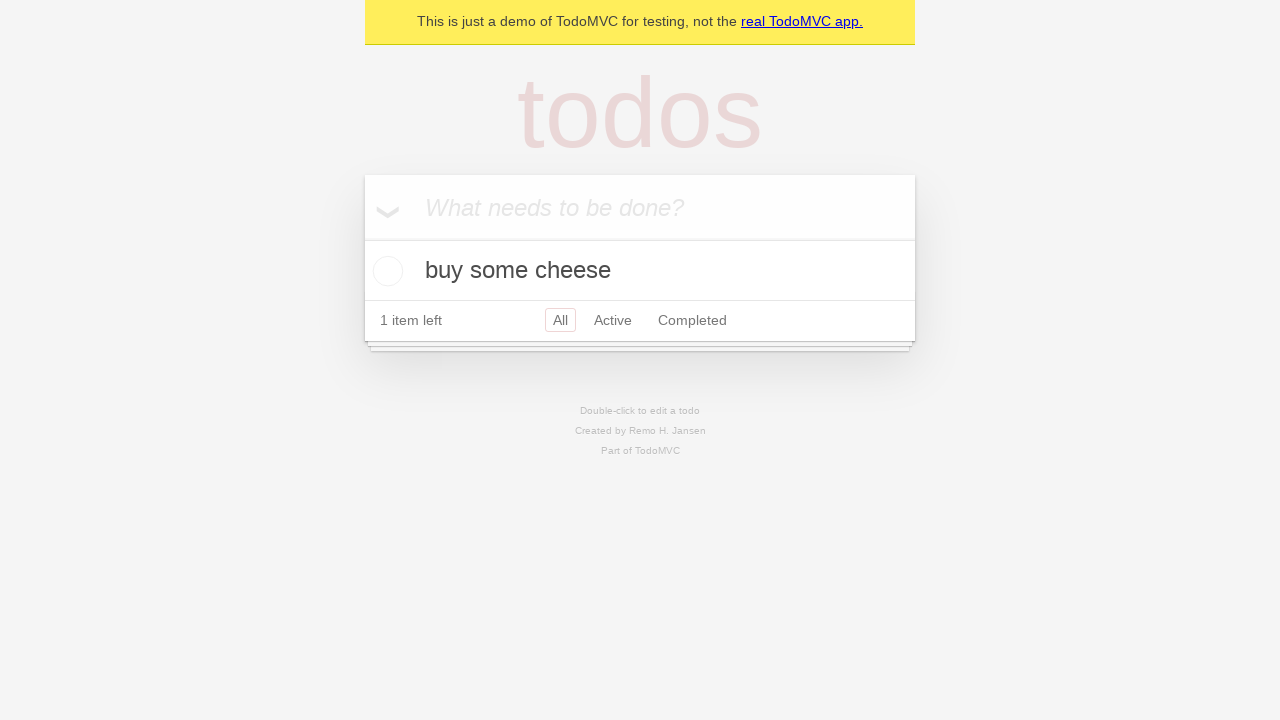

Filled second todo input with 'feed the cat' on .new-todo
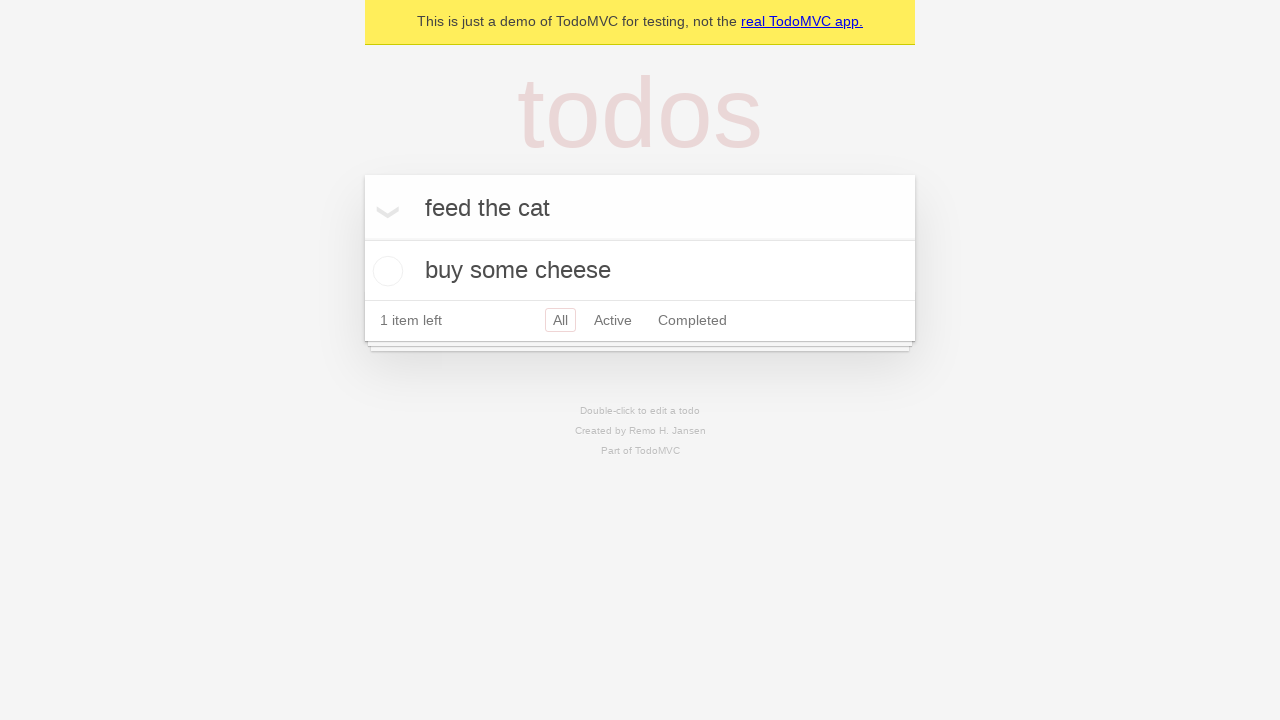

Pressed Enter to create second todo item on .new-todo
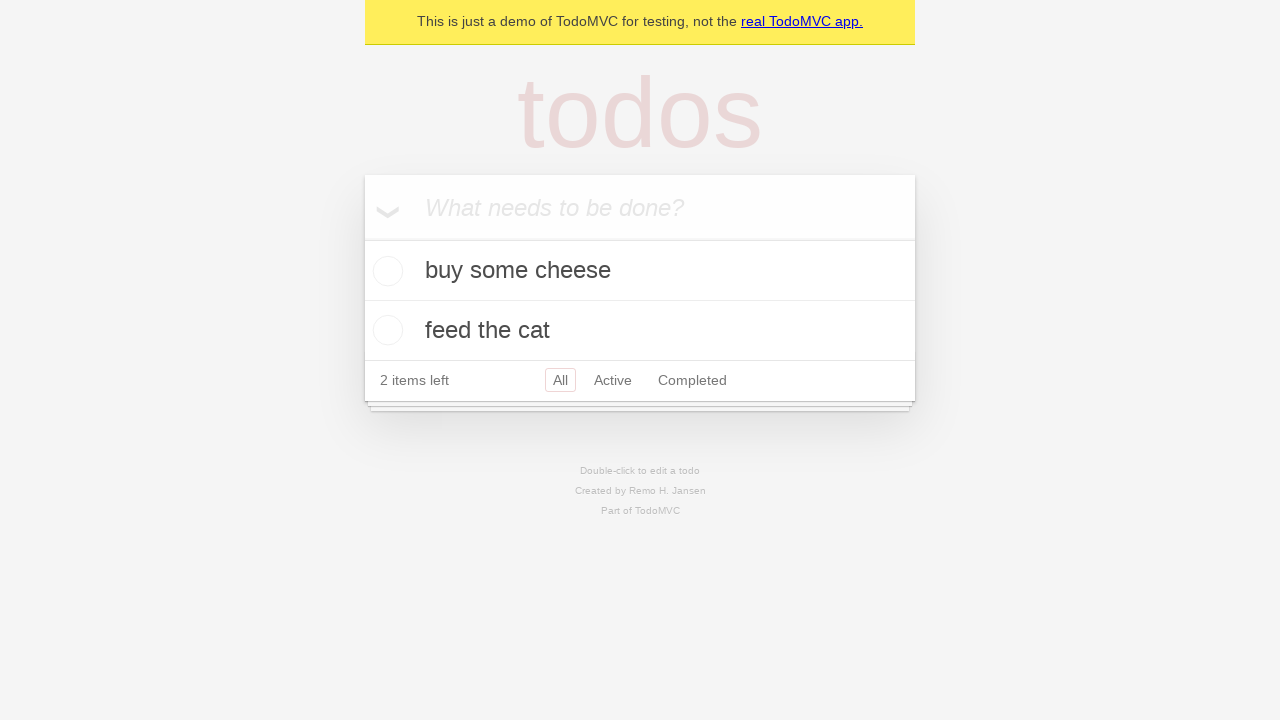

Filled third todo input with 'book a doctors appointment' on .new-todo
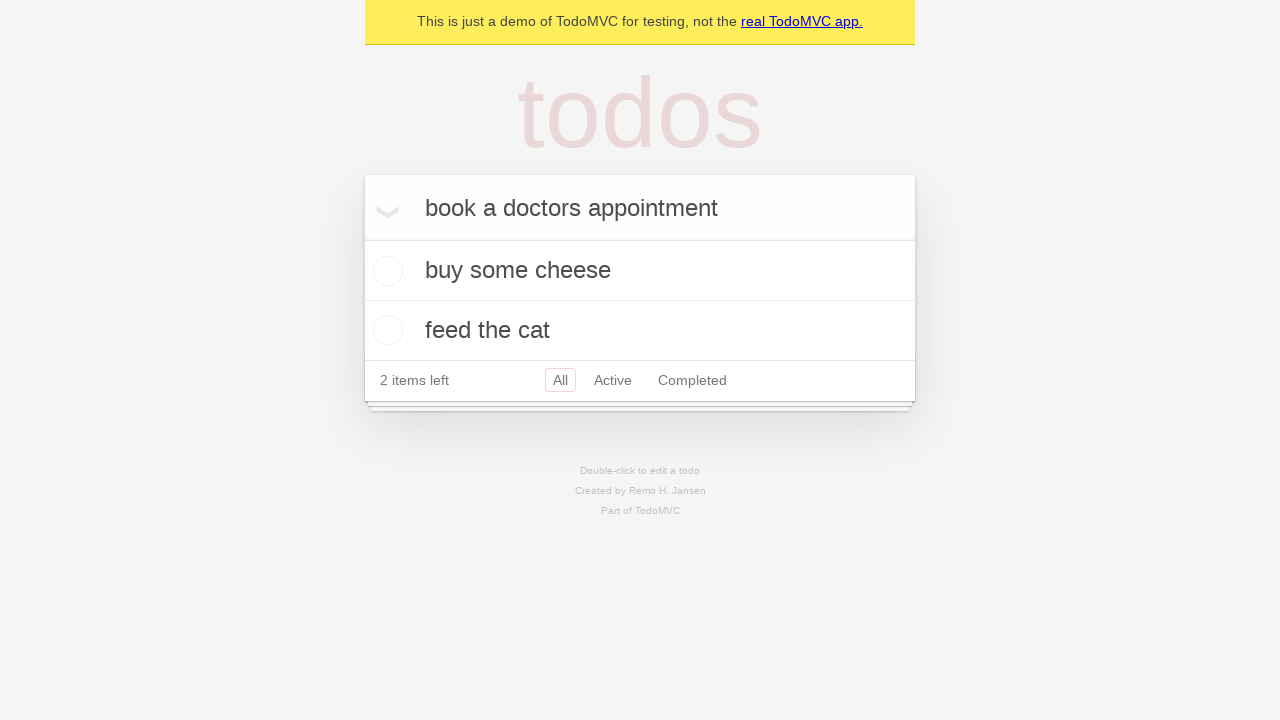

Pressed Enter to create third todo item on .new-todo
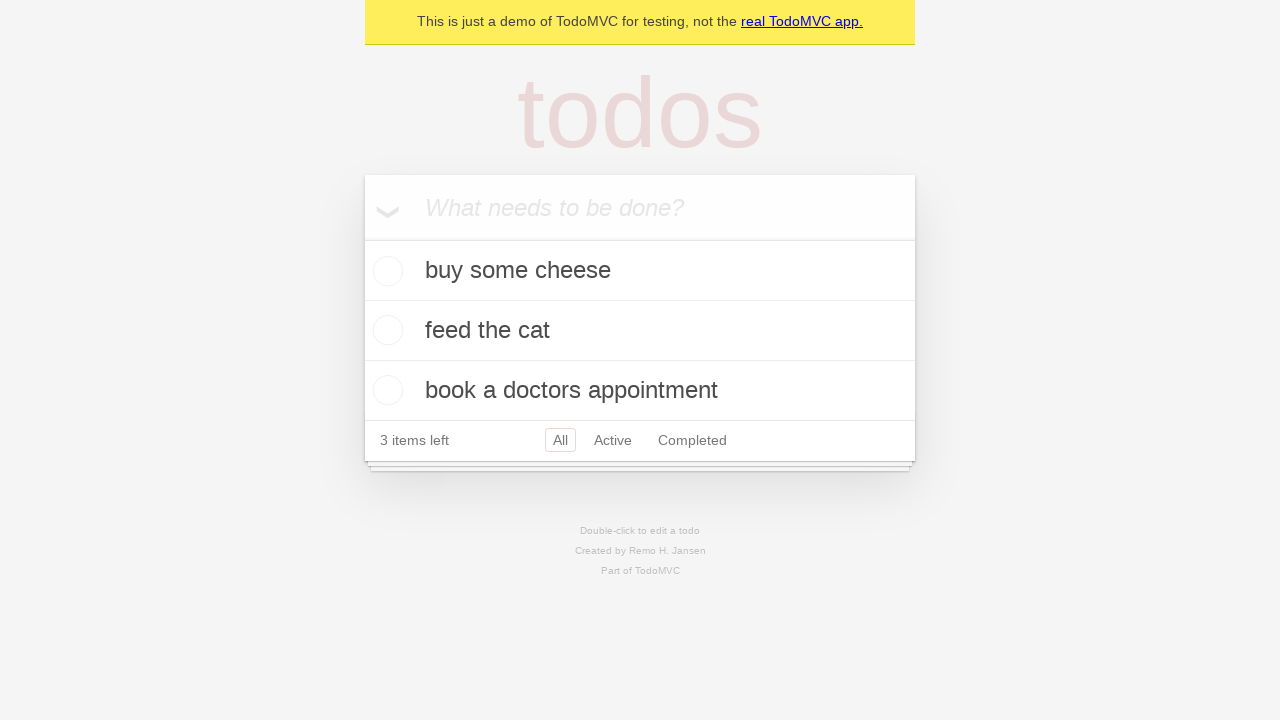

Double-clicked second todo item to enter edit mode at (640, 331) on .todo-list li >> nth=1
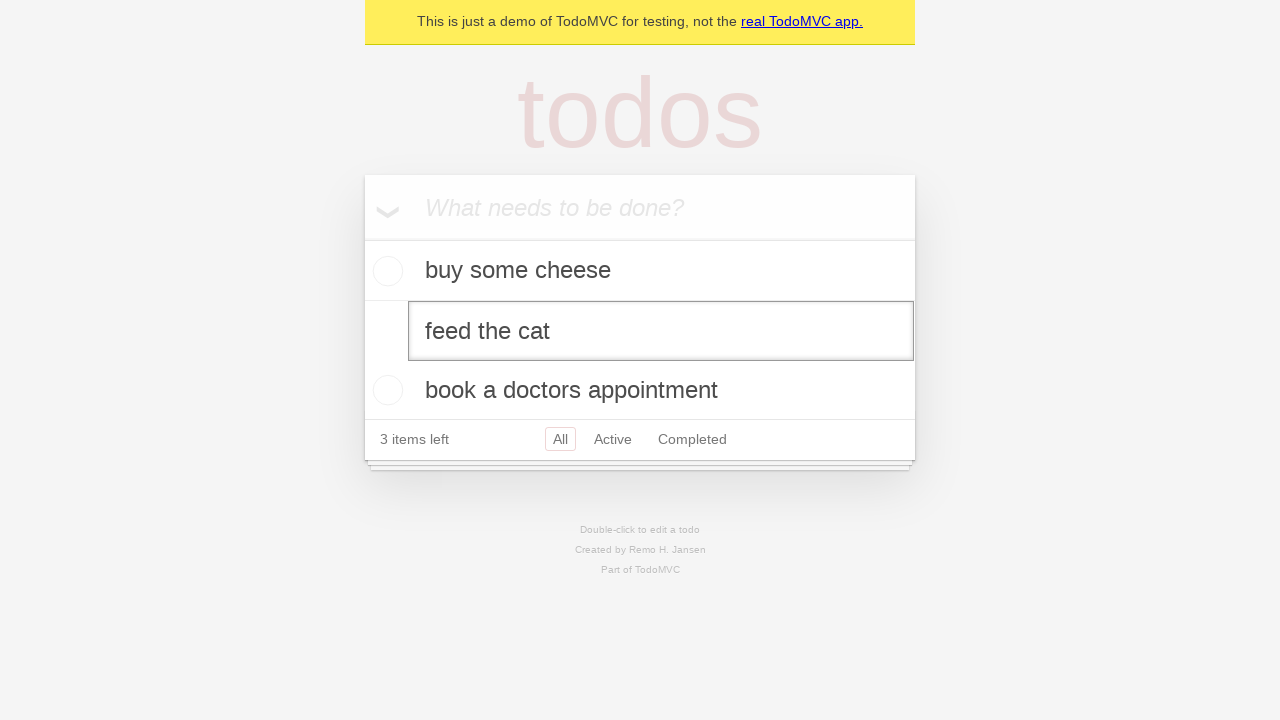

Cleared the text in the edit field on .todo-list li >> nth=1 >> .edit
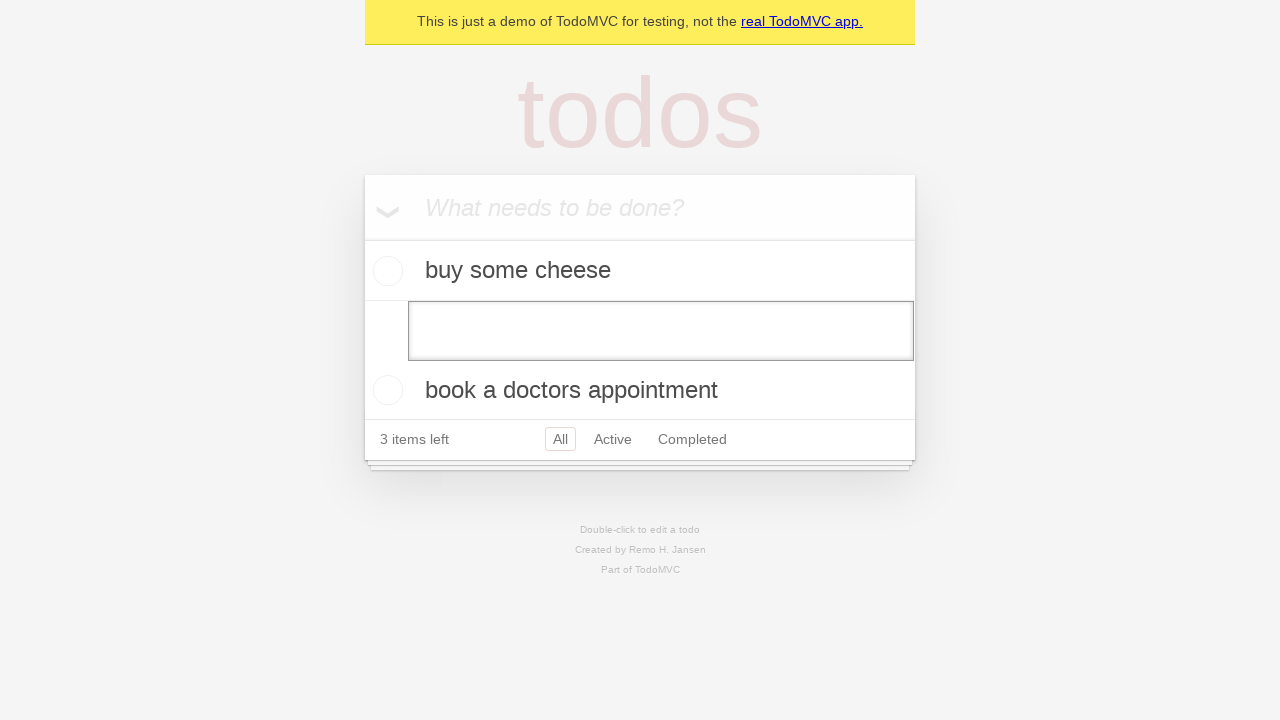

Pressed Enter to confirm edit with empty text, removing the todo item on .todo-list li >> nth=1 >> .edit
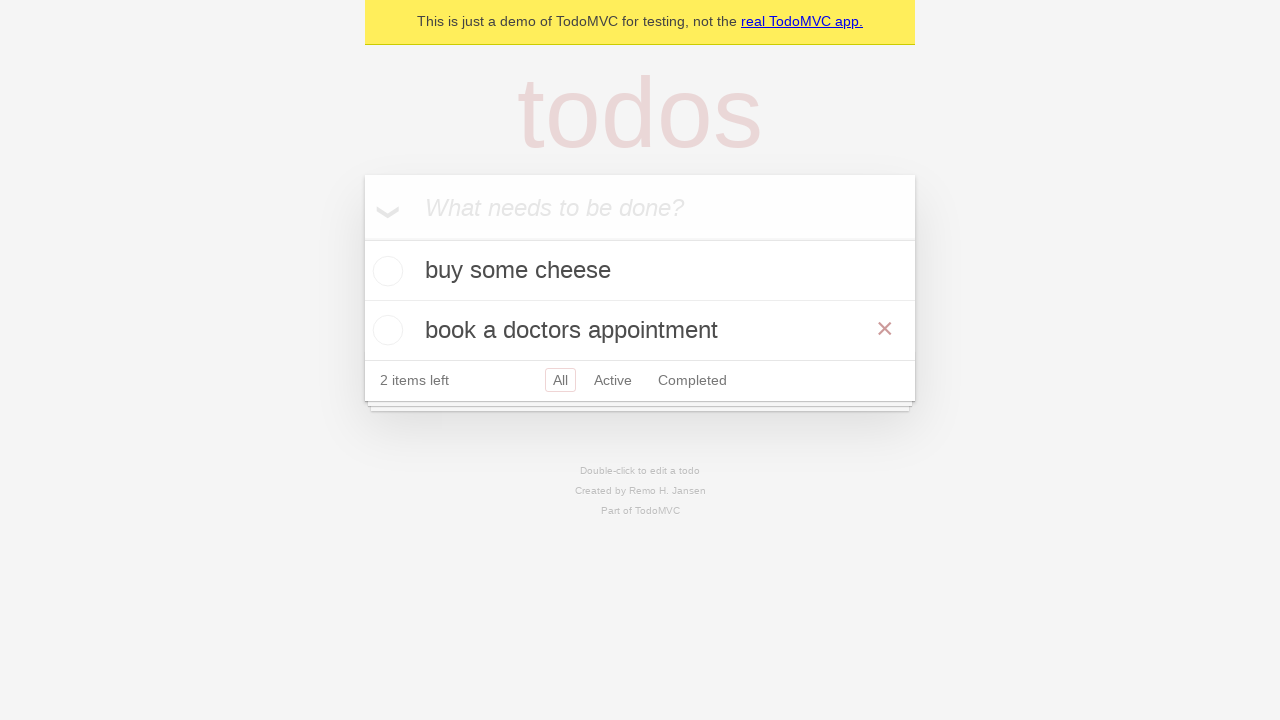

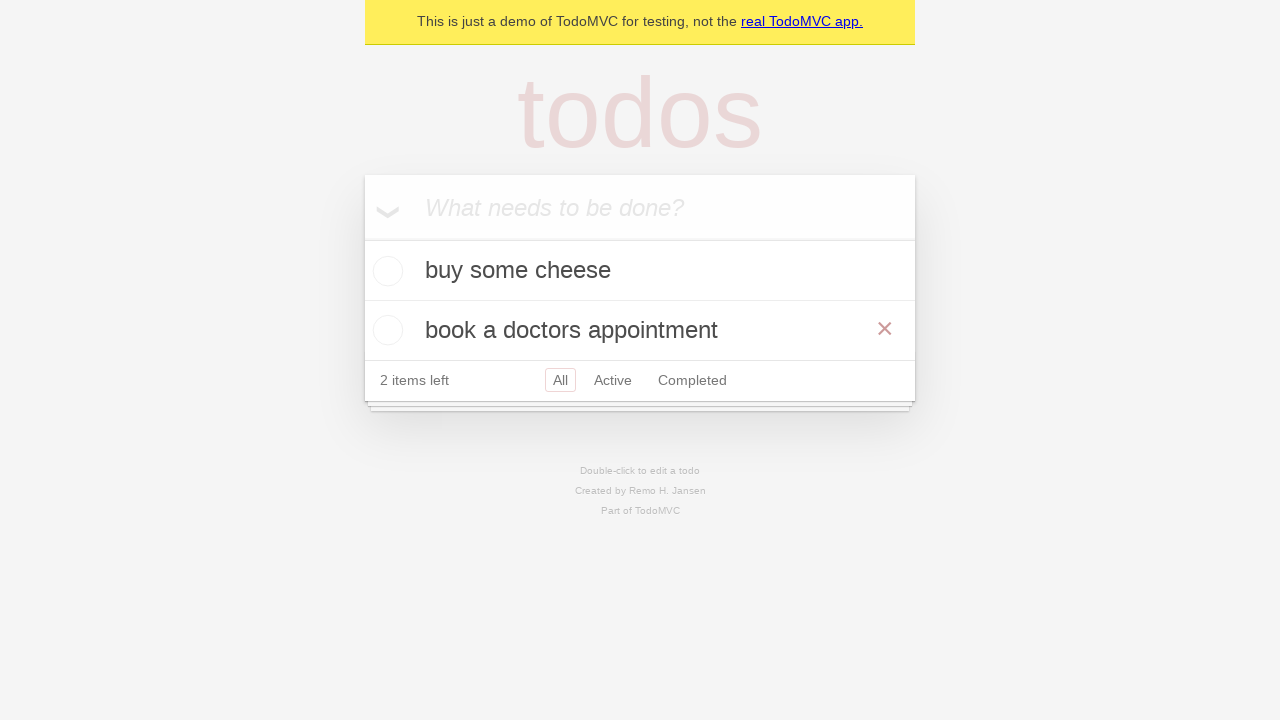